Tests JavaScript confirmation alert handling by clicking a button to trigger the alert, accepting it, and verifying the result message displays correctly on the page.

Starting URL: http://the-internet.herokuapp.com/javascript_alerts

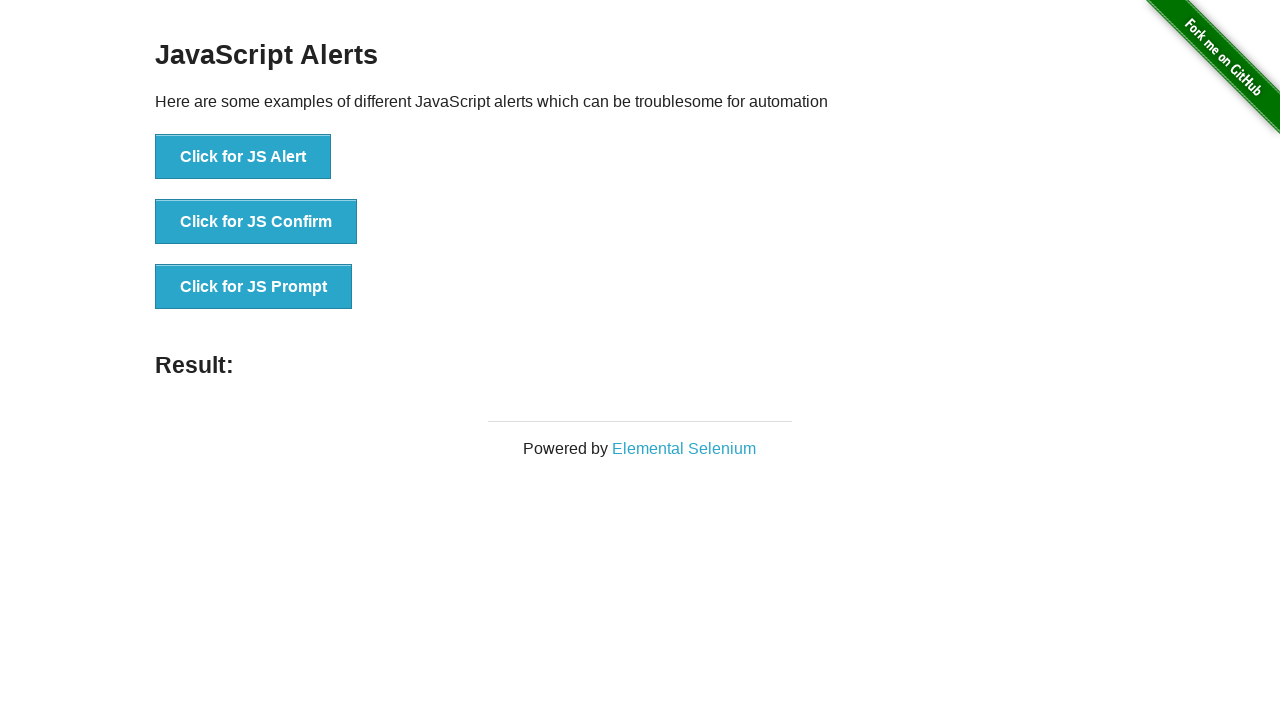

Set up dialog handler to accept confirmation alerts
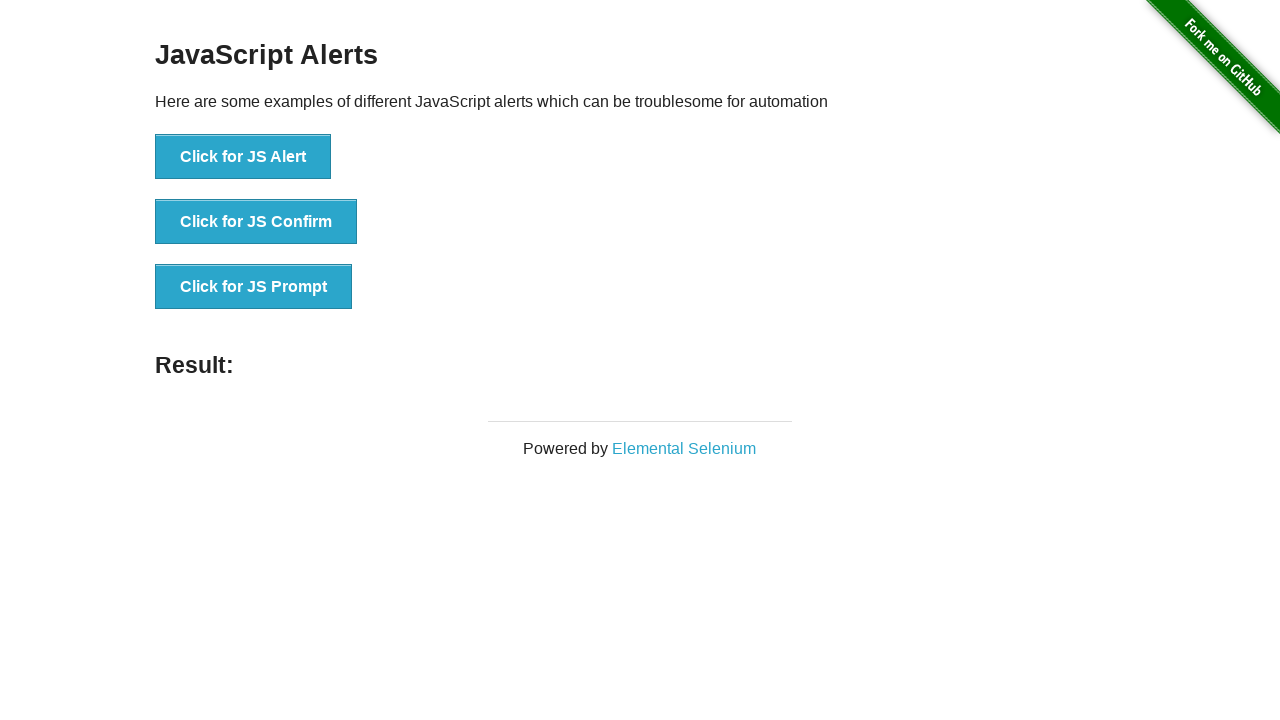

Clicked second button to trigger JavaScript confirmation alert at (256, 222) on ul > li:nth-child(2) > button
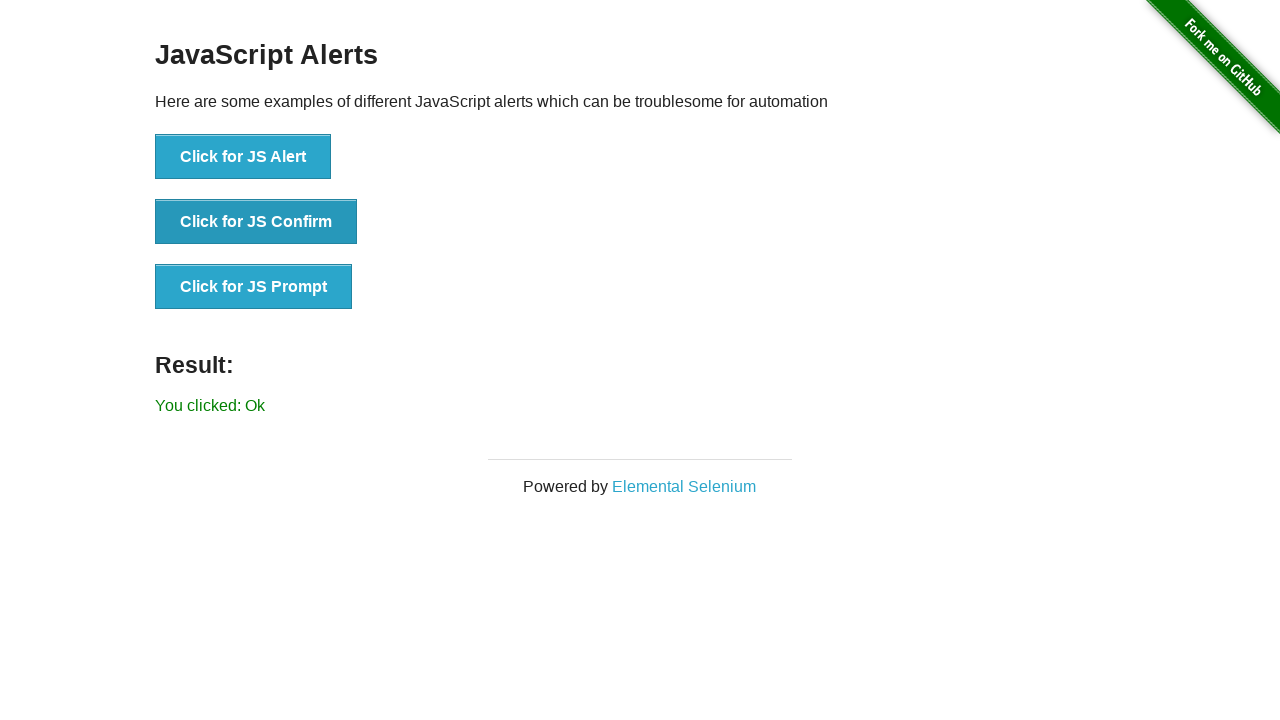

Result message element loaded
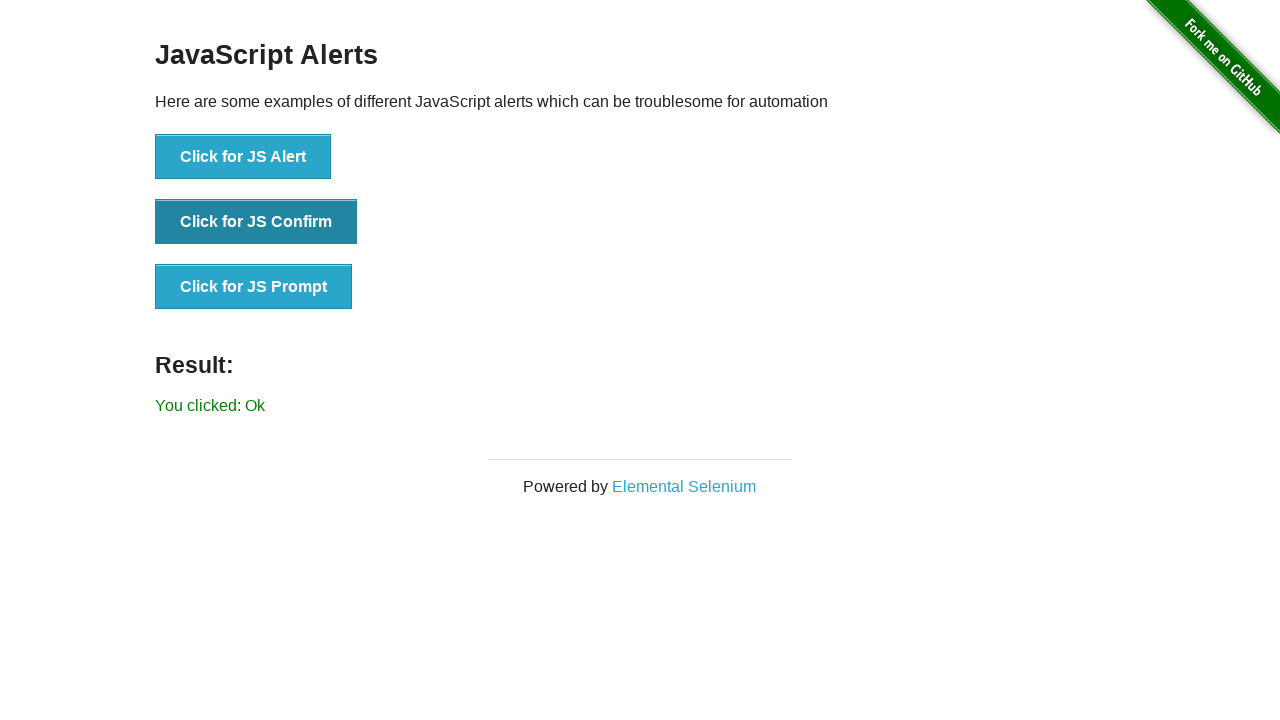

Retrieved result message text content
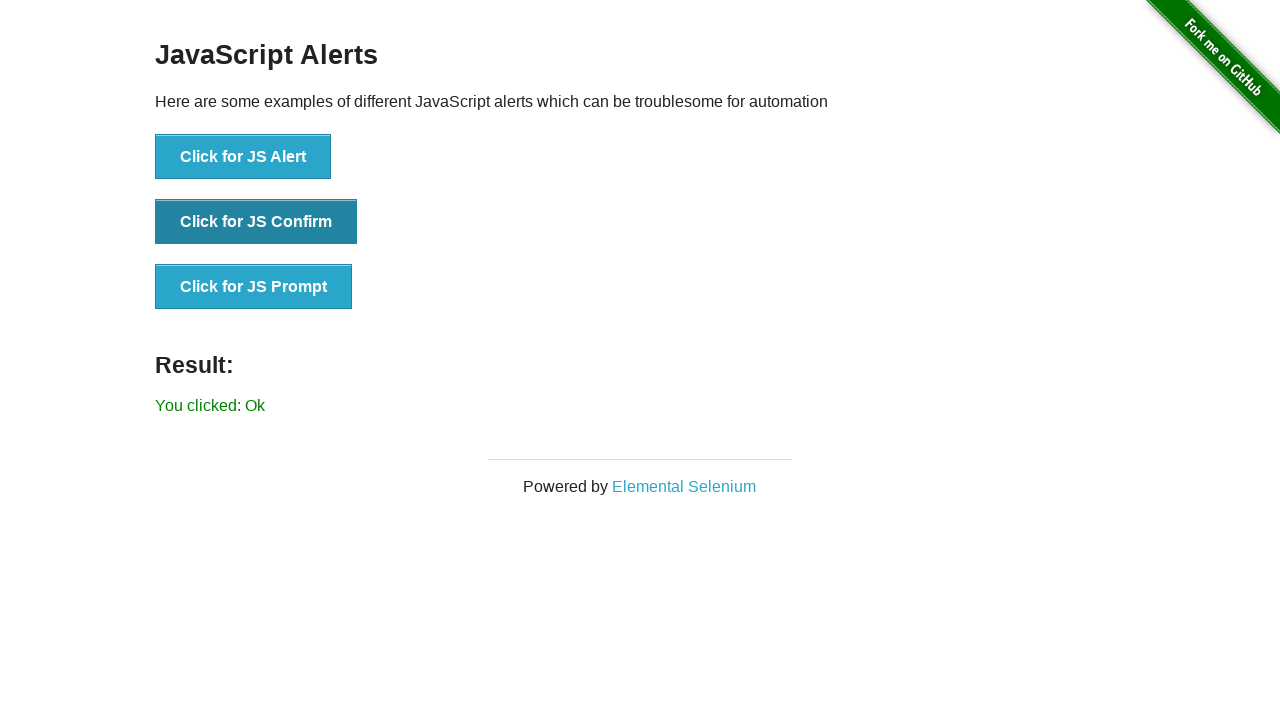

Verified result text matches expected 'You clicked: Ok'
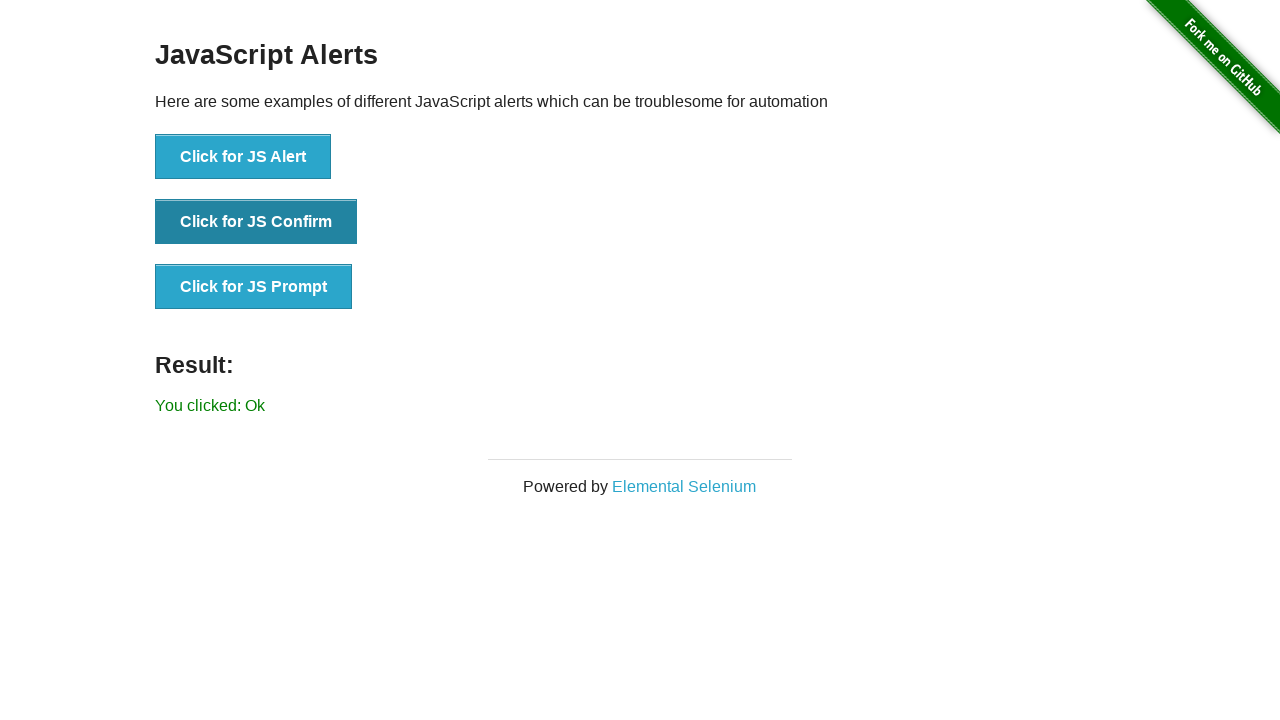

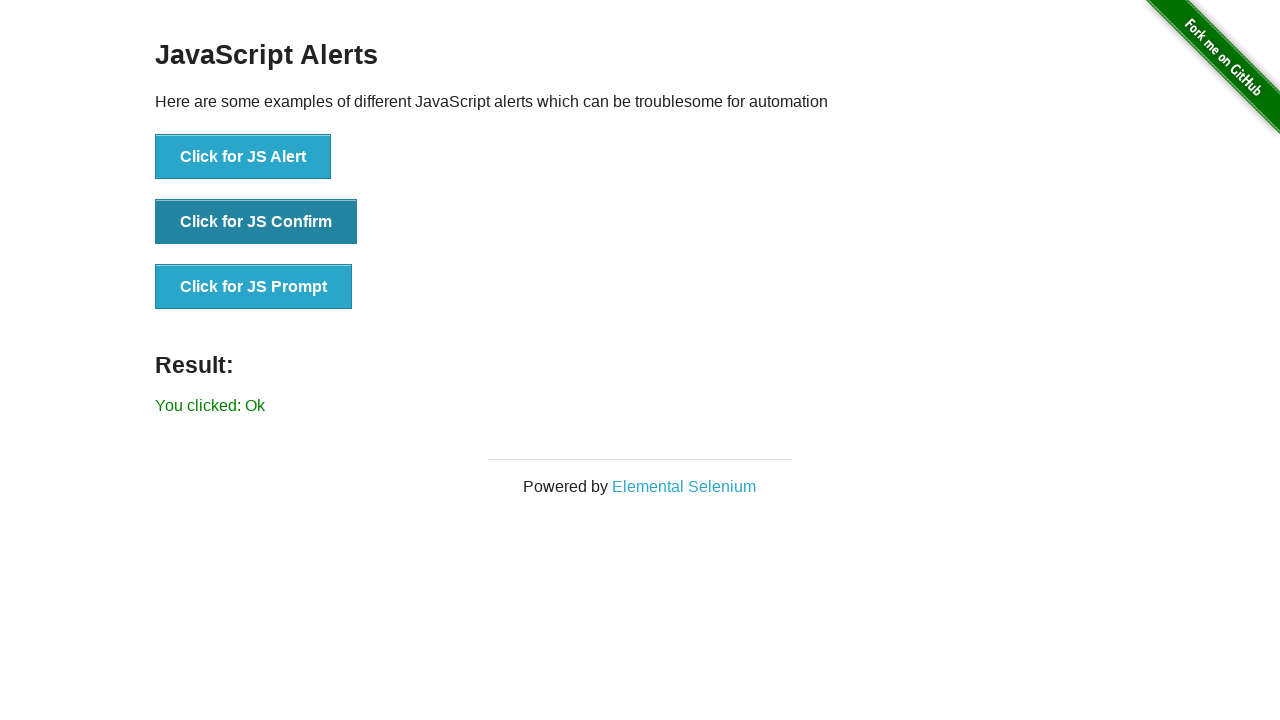